Tests alert functionality with text input by navigating to different alert types and interacting with a prompt box that accepts text input

Starting URL: https://demo.automationtesting.in/Alerts.html

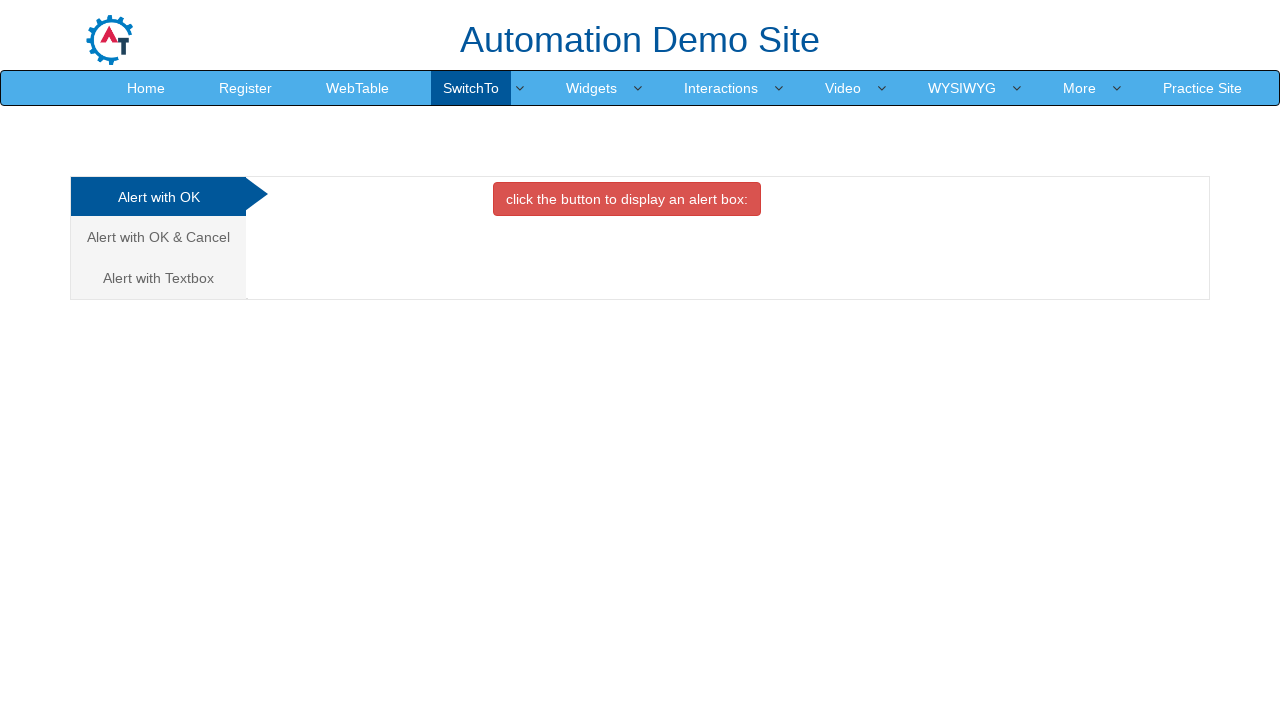

Clicked on 'Alert with Textbox' tab at (158, 278) on xpath=//a[contains(text(),'Alert with Textbox')]
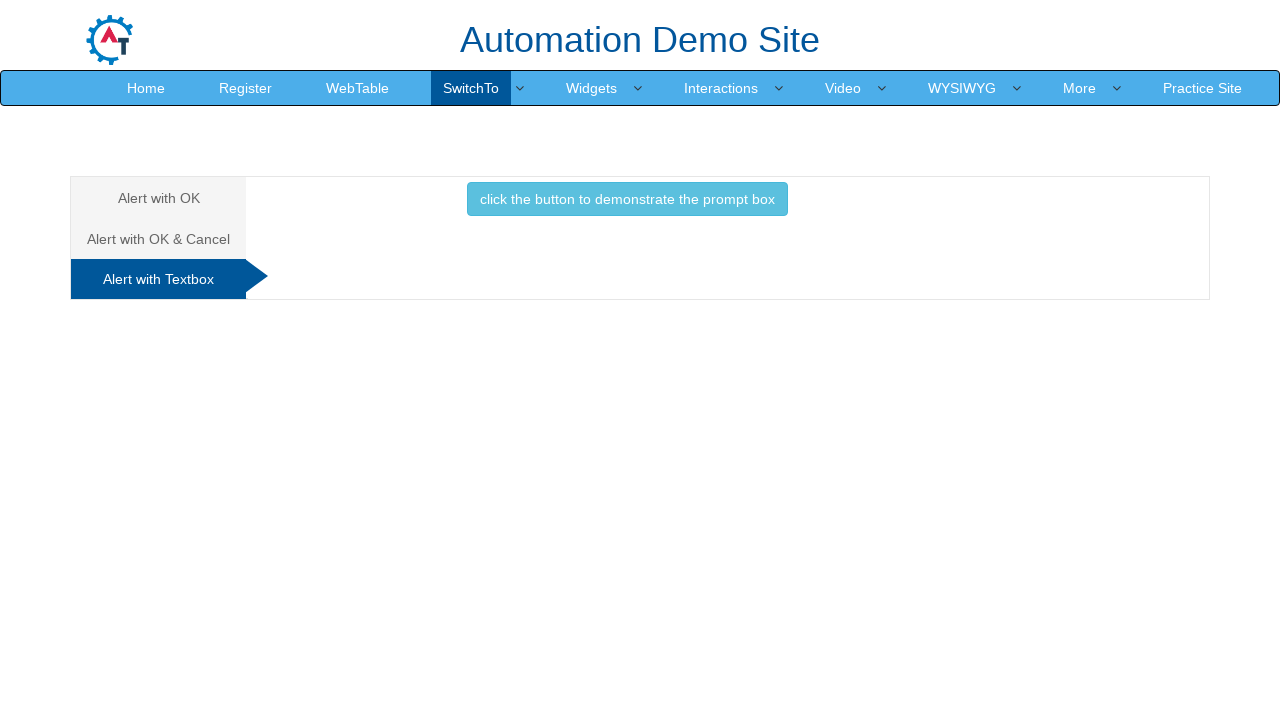

Clicked button to trigger prompt box at (627, 199) on xpath=//button[contains(text(),'click the button to demonstrate the prompt box')
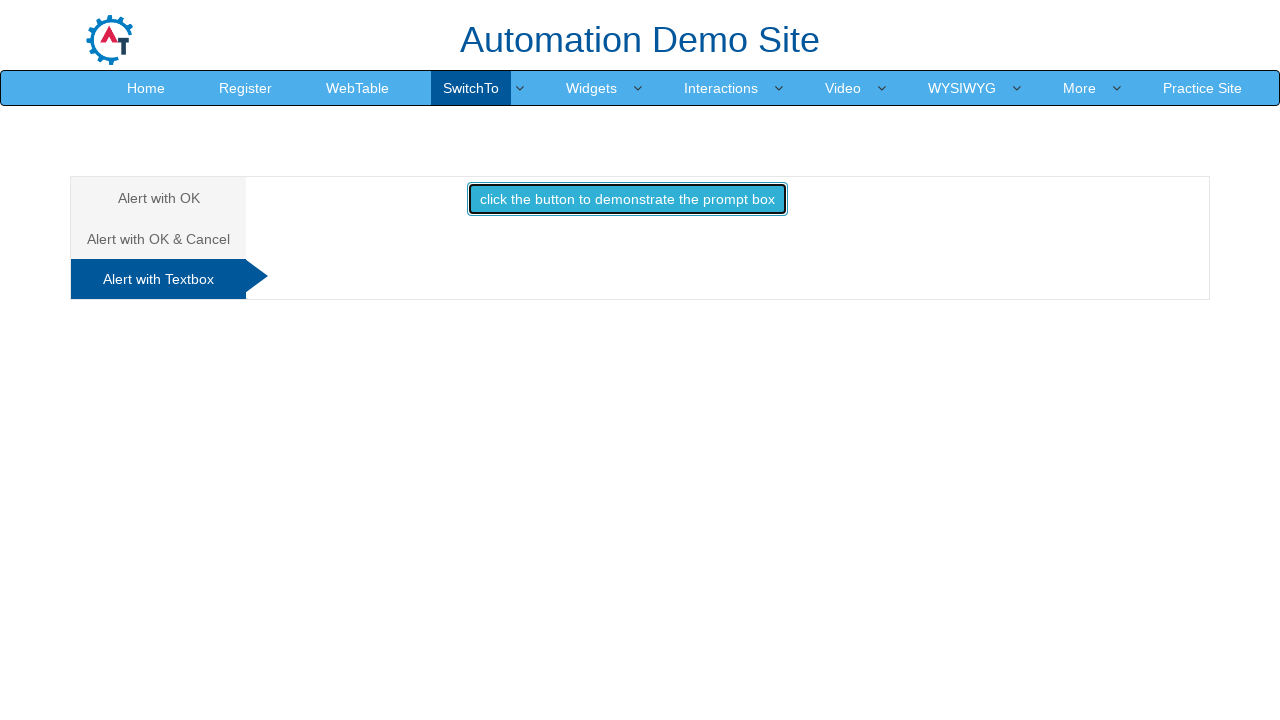

Set up dialog handler to accept prompt with text 'this is me'
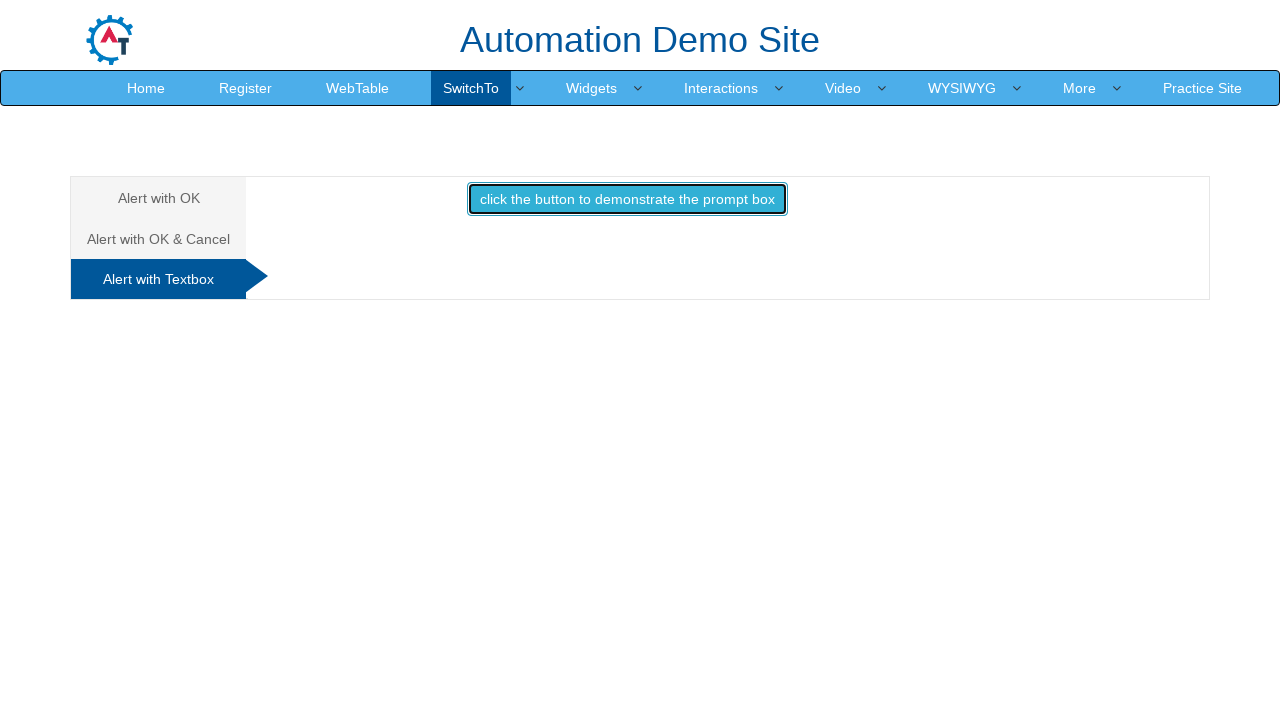

Clicked button again to trigger prompt box with handler active at (627, 199) on xpath=//button[contains(text(),'click the button to demonstrate the prompt box')
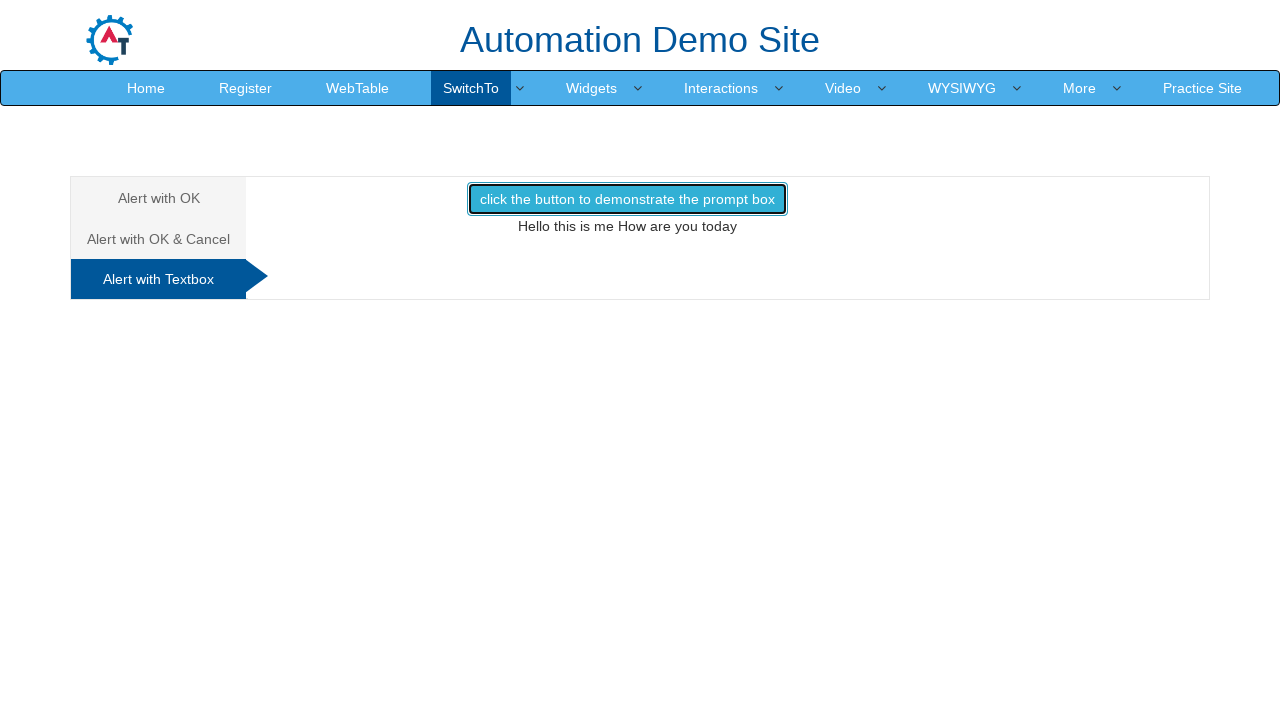

Result text element loaded
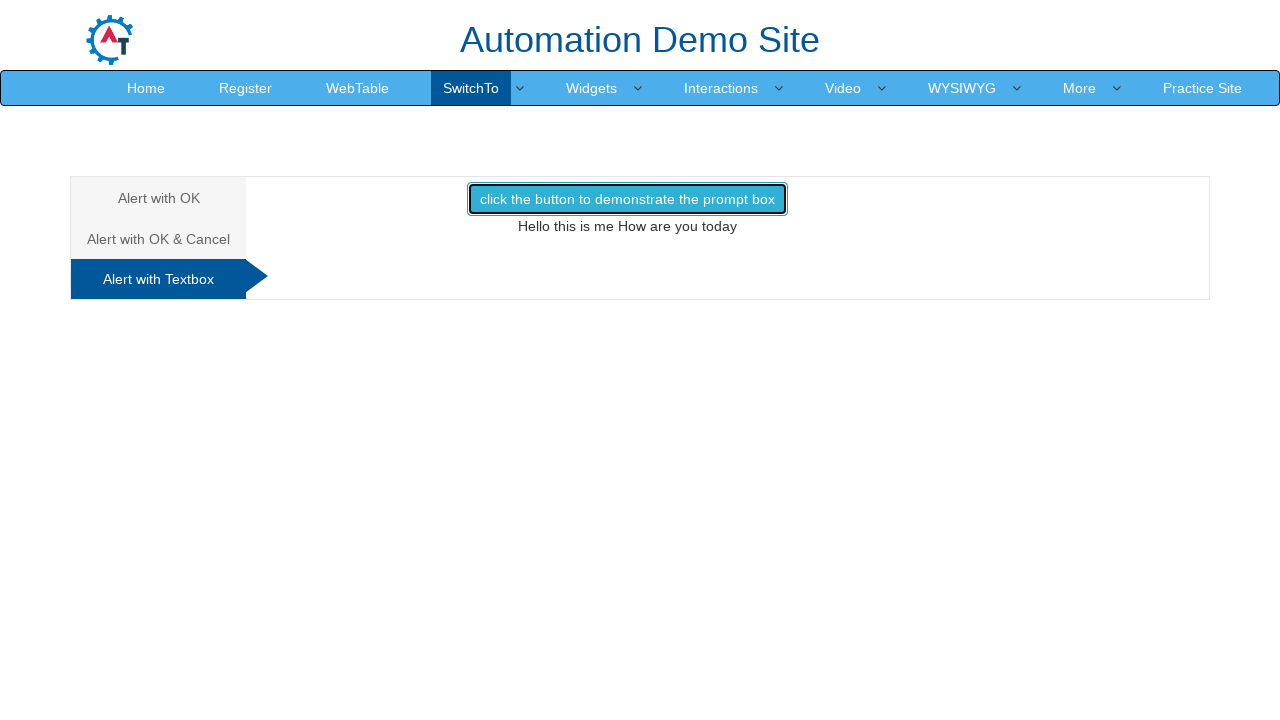

Retrieved result text: Hello this is me How are you today
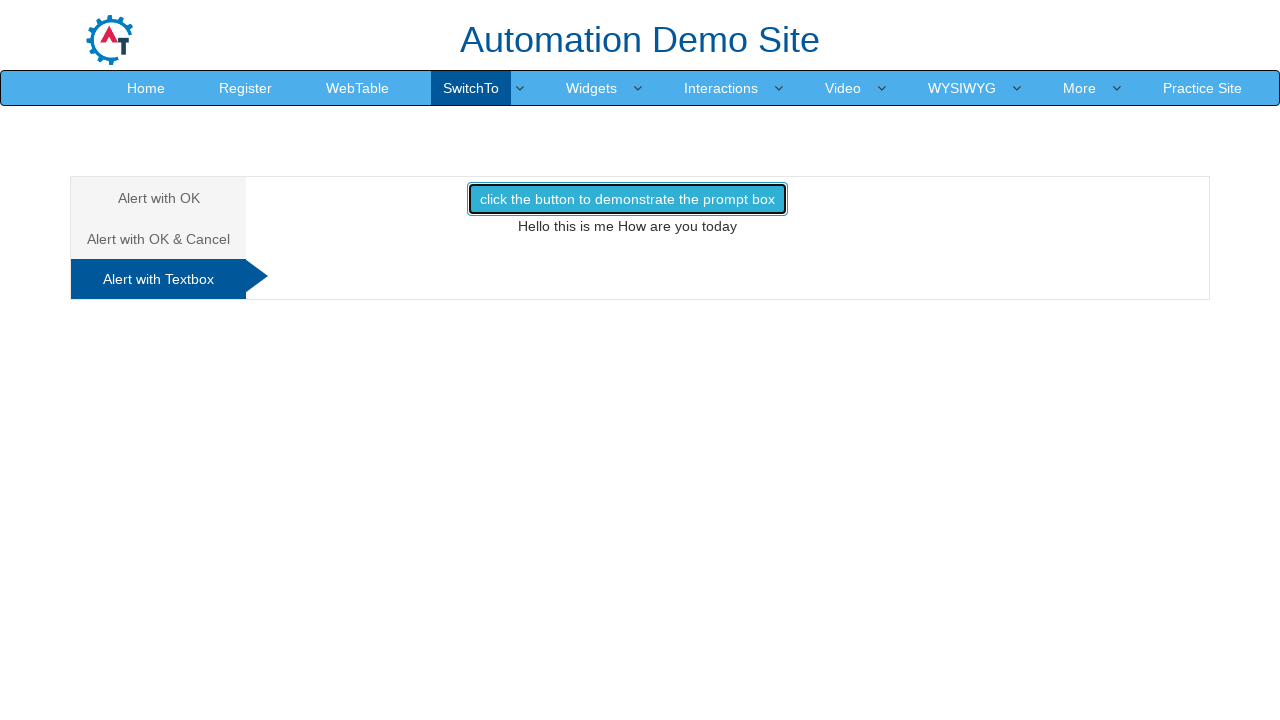

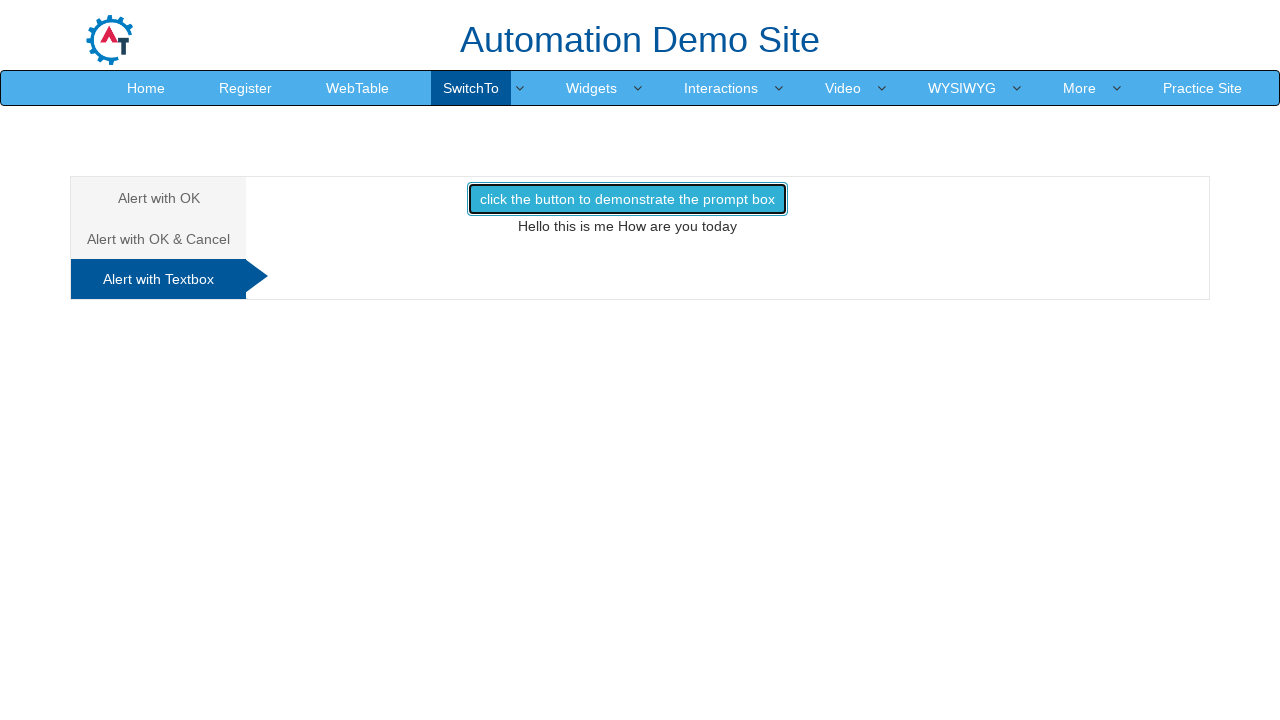